Tests registration form by filling in first name, last name, and email fields, then submitting the form and verifying successful registration message

Starting URL: http://suninjuly.github.io/registration1.html

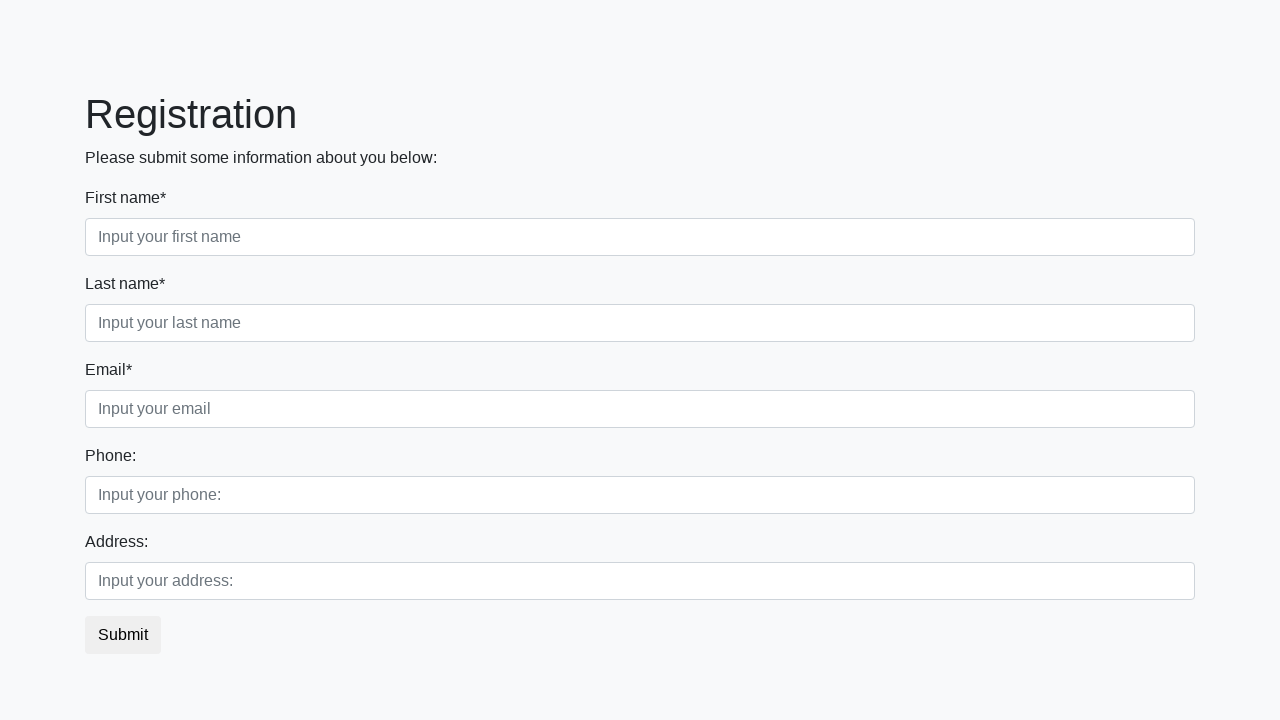

Filled first name field with 'Ivan' on .first_block .first
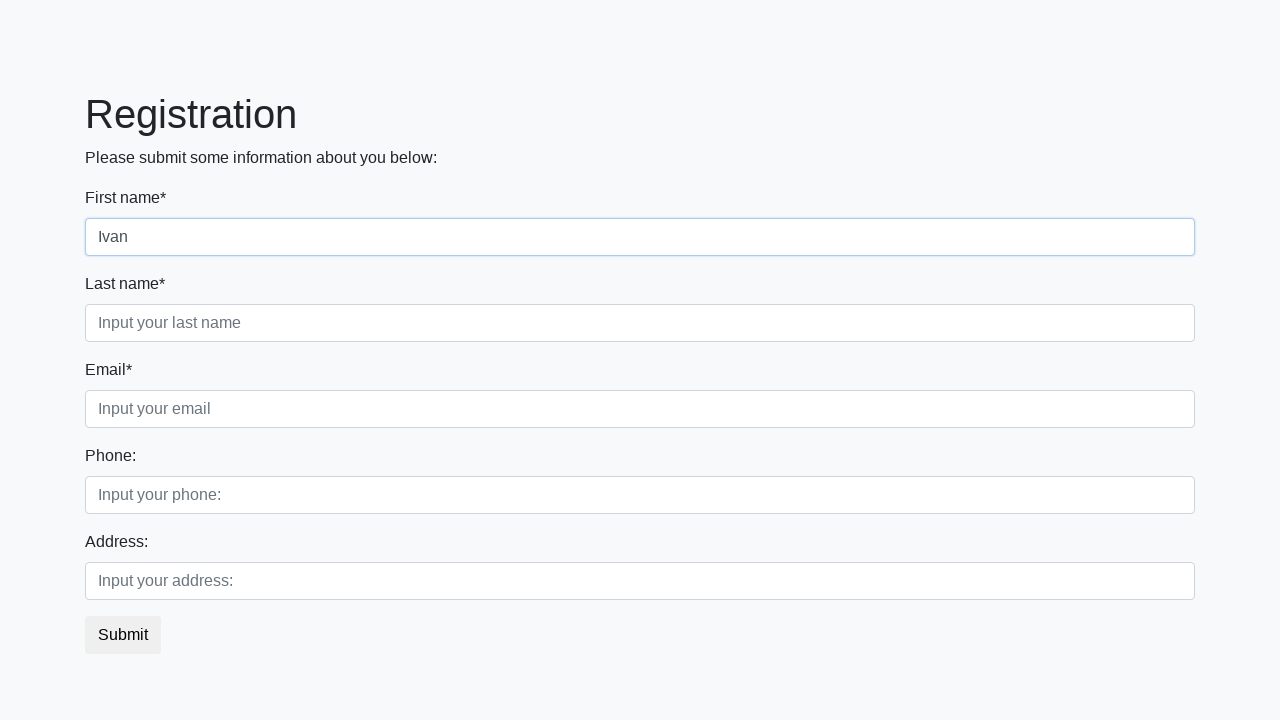

Filled last name field with 'Petrov' on .first_block .second
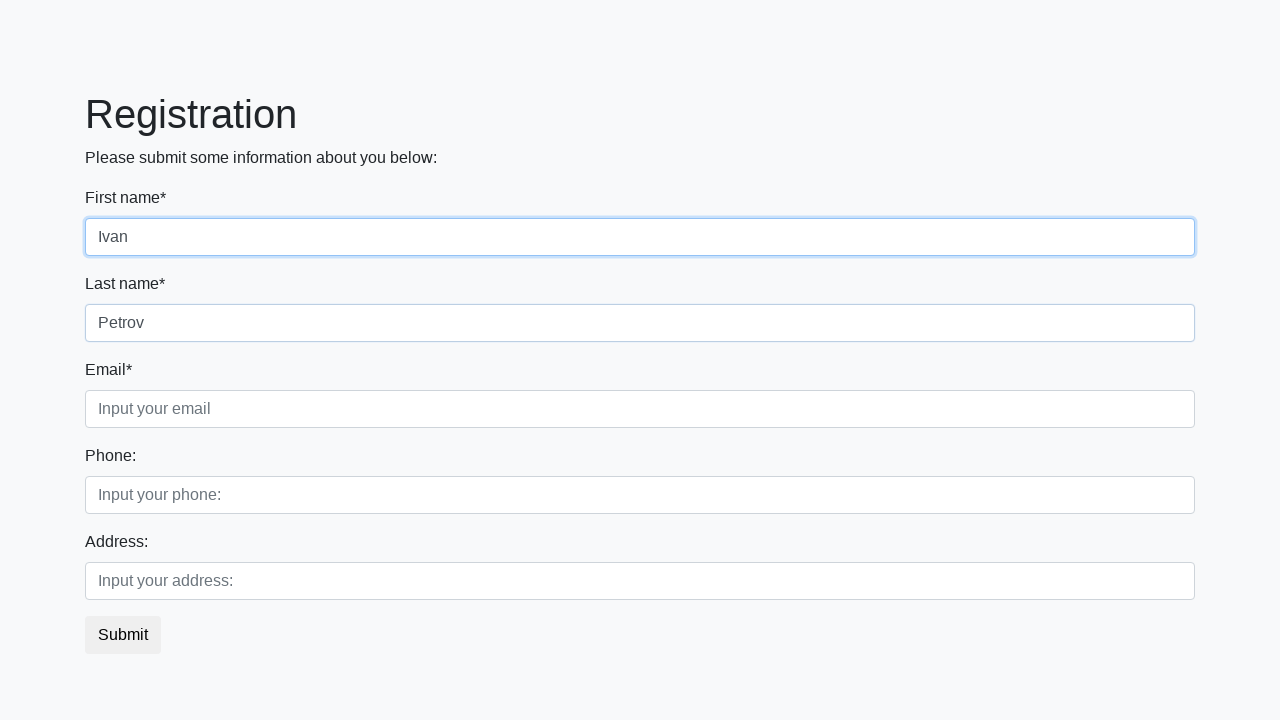

Filled email field with 'ivanov@example.com' on .first_block .third
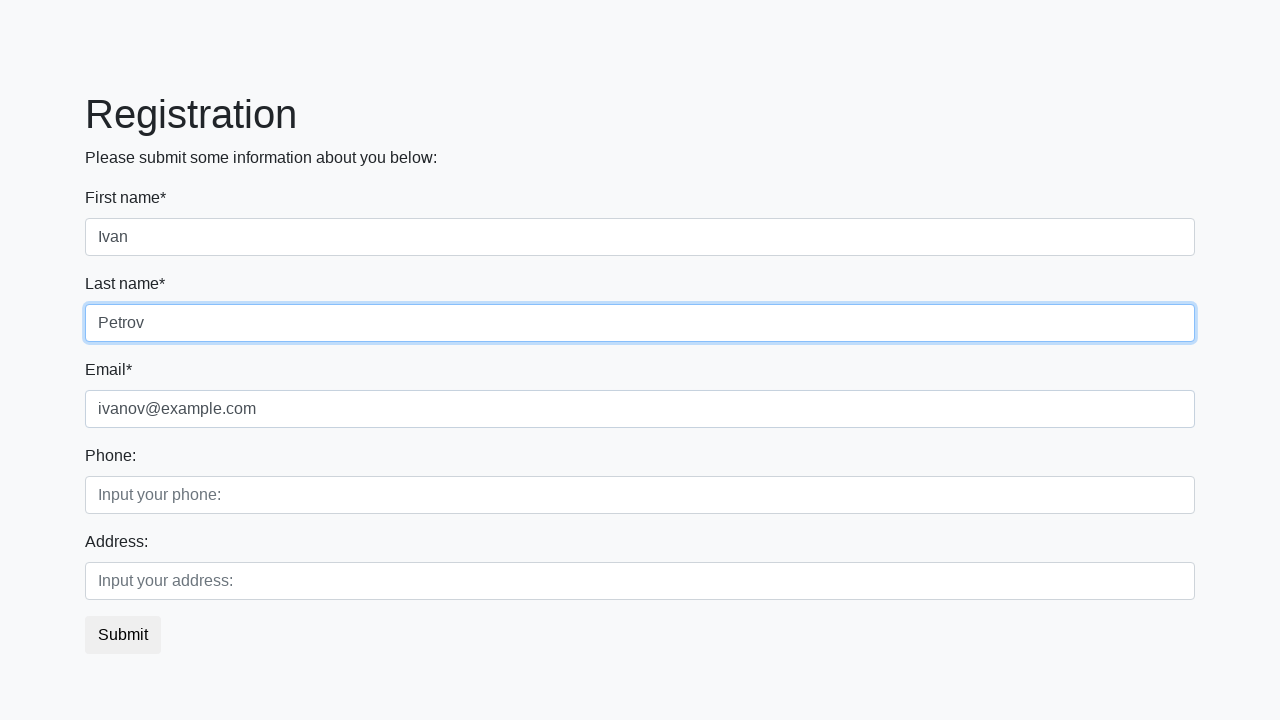

Clicked submit button to register at (123, 635) on button.btn
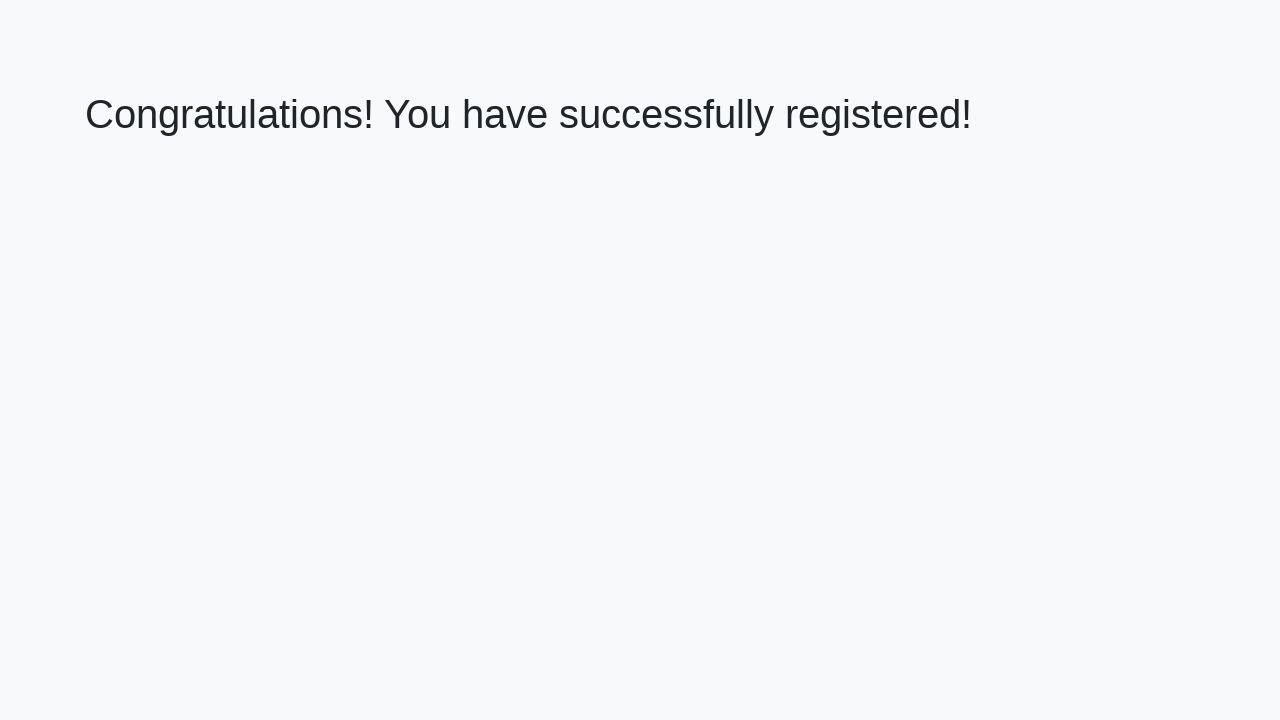

Success page loaded with h1 element visible
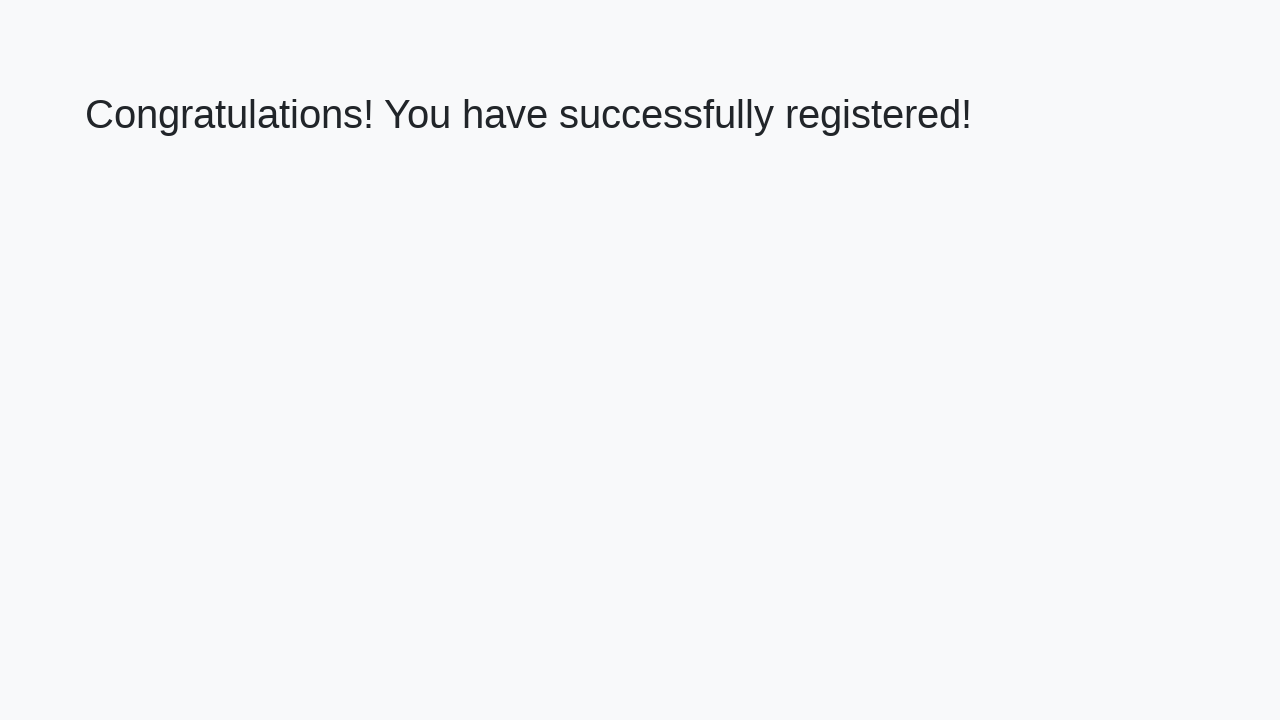

Retrieved success message text
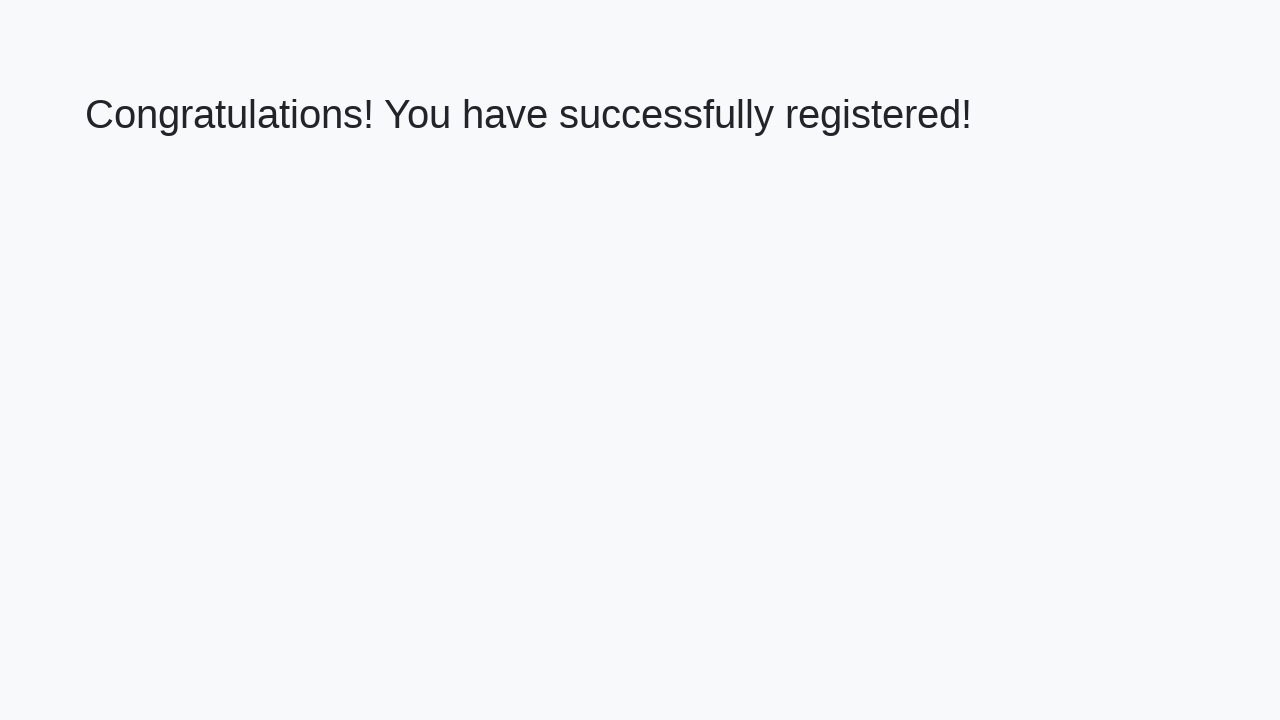

Verified success message: 'Congratulations! You have successfully registered!'
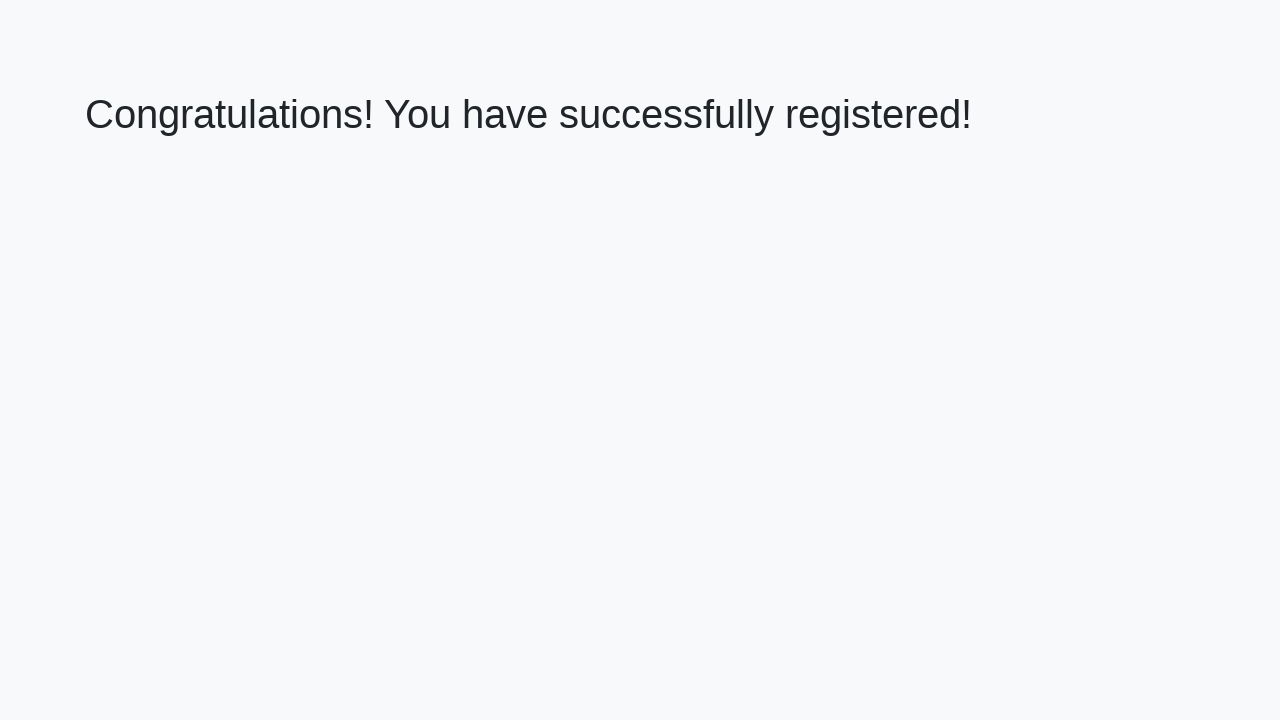

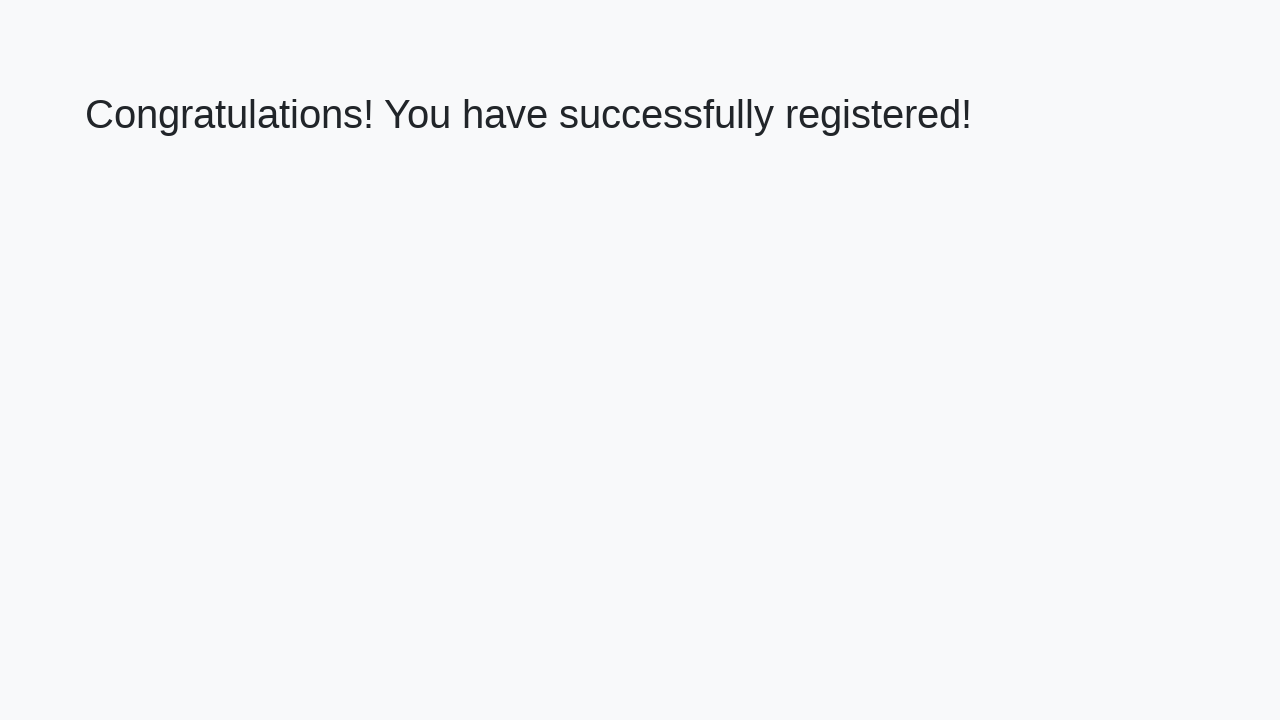